Tests product quantity increment functionality by clicking the increment button multiple times for the Cucumber product and then adding it to cart

Starting URL: https://rahulshettyacademy.com/seleniumPractise/

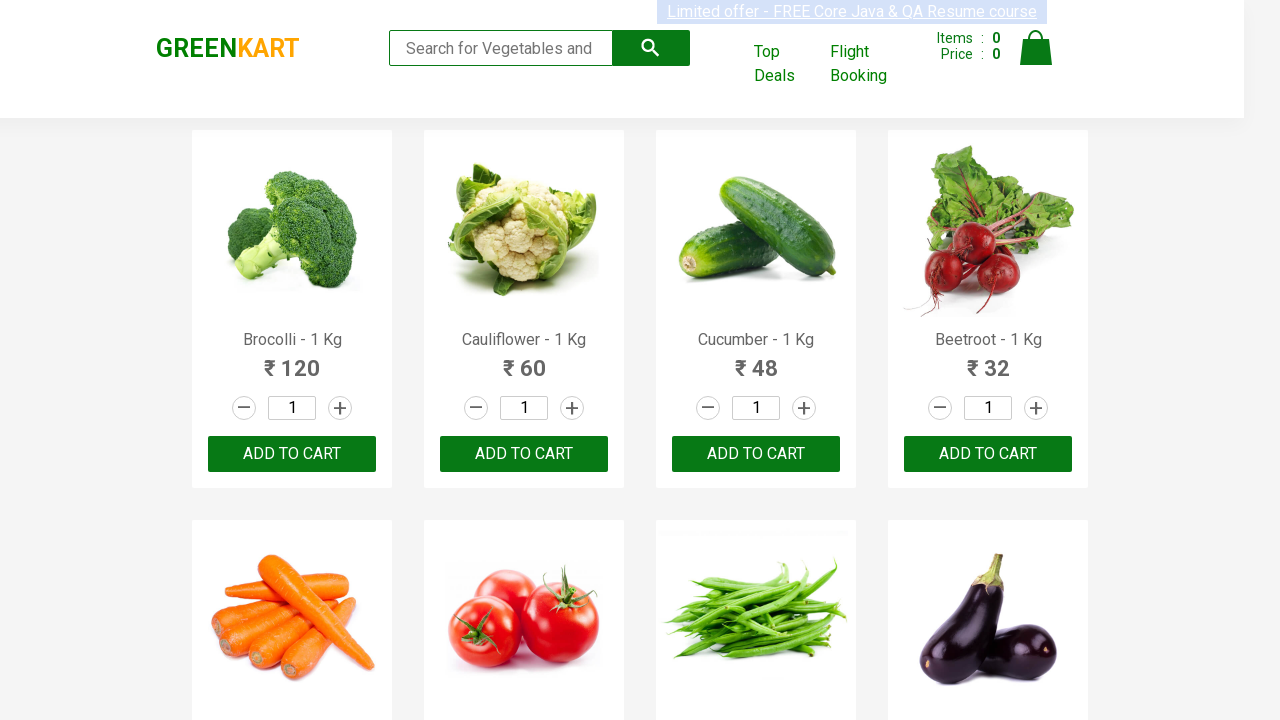

Located increment button for Cucumber product
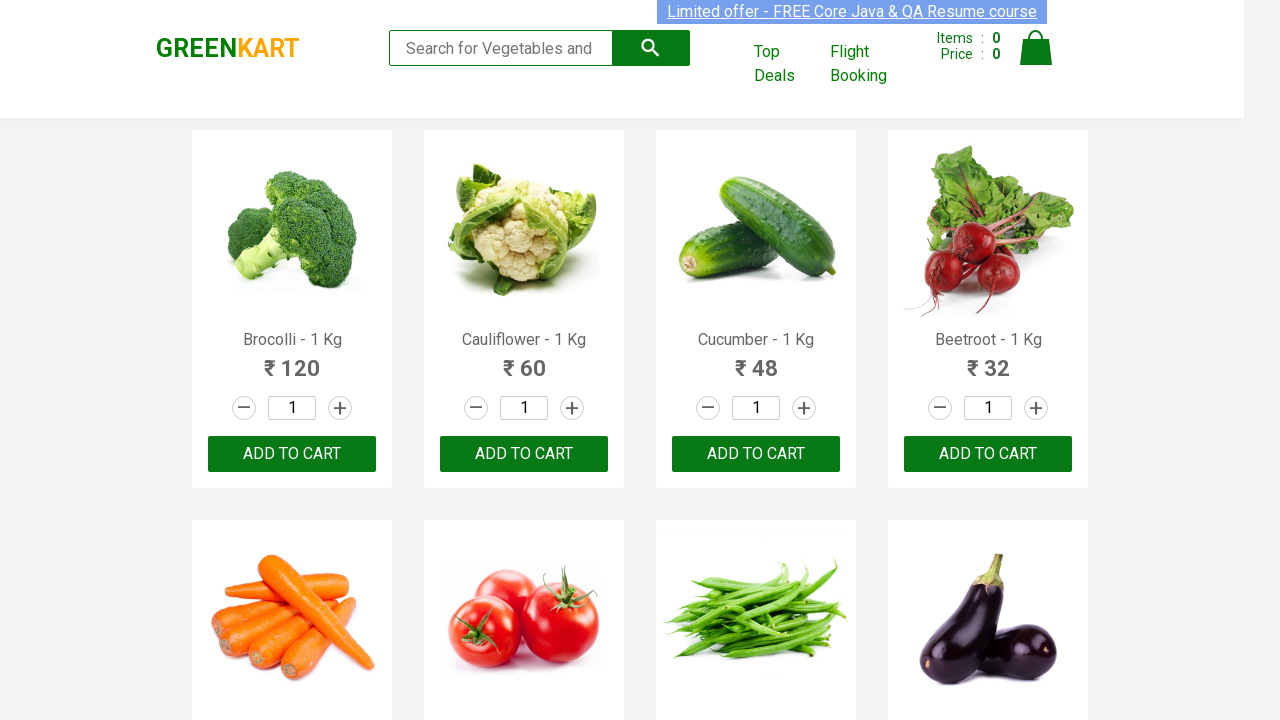

Clicked increment button (1st click) to increase Cucumber quantity at (804, 408) on xpath=//h4[contains(text(),'Cucumber')]/../div[@class='stepper-input']/a[@class=
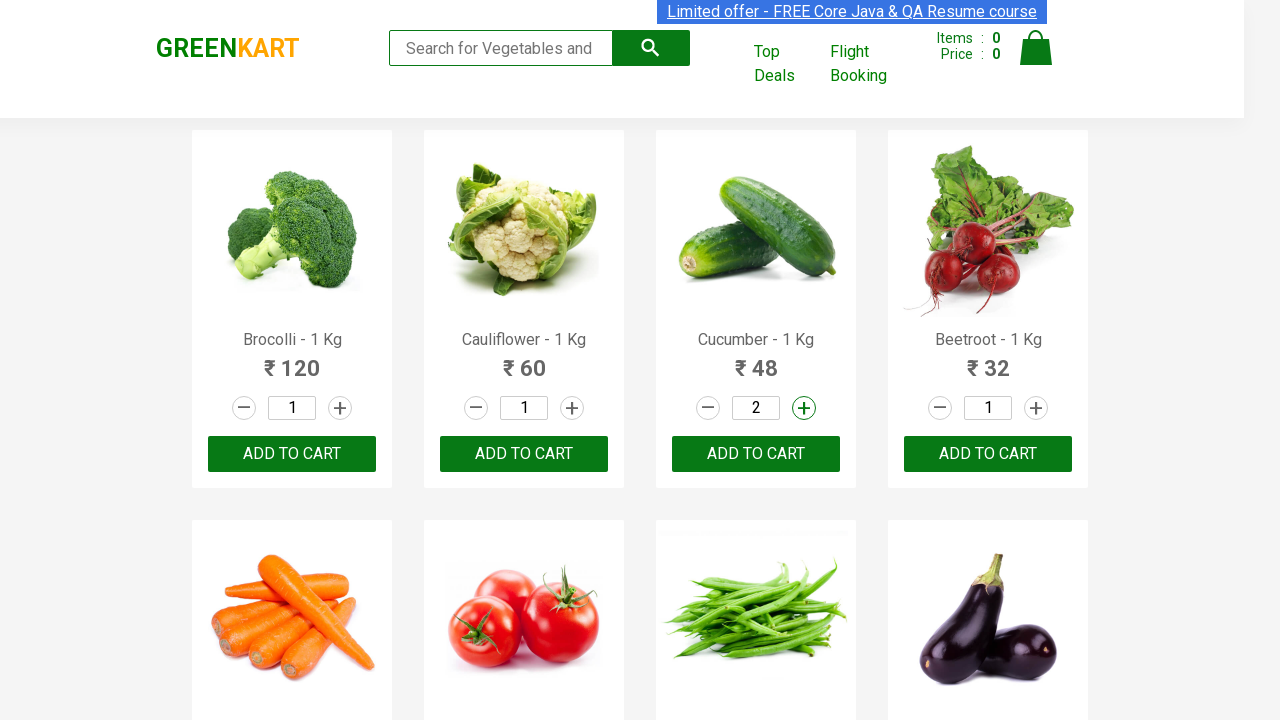

Waited 1000ms after first increment click
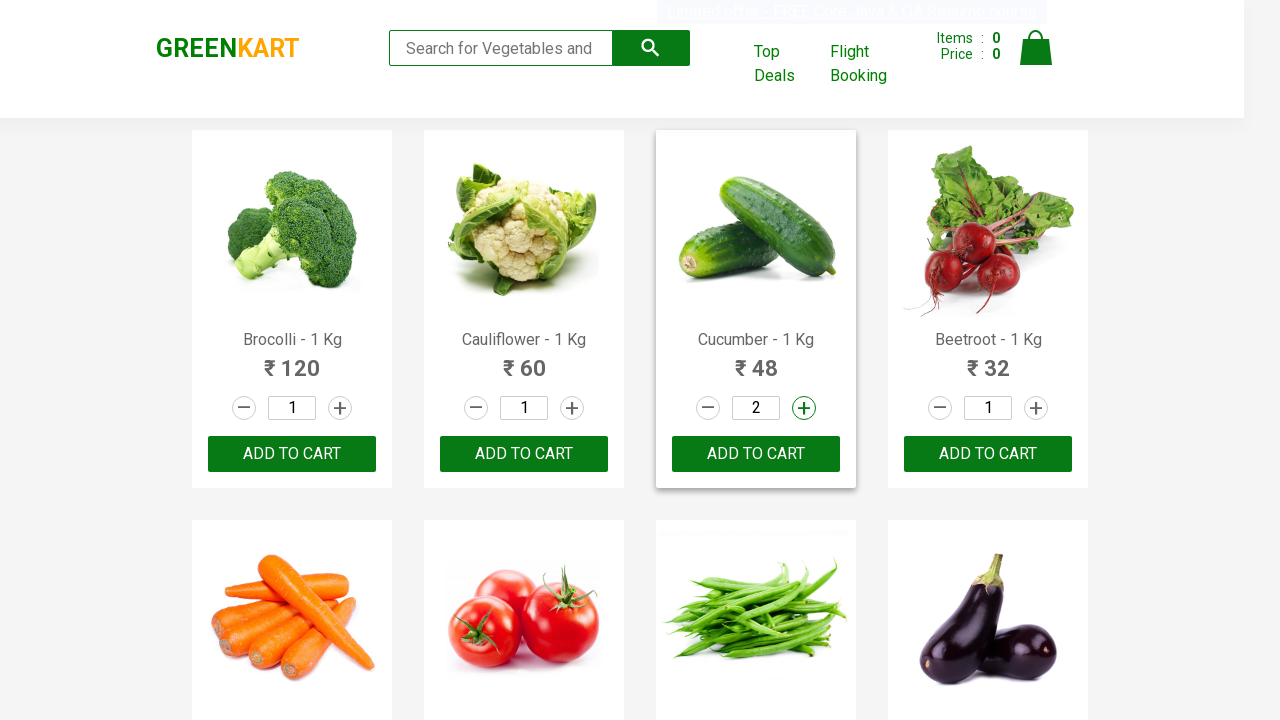

Clicked increment button (2nd click) to increase Cucumber quantity at (804, 408) on xpath=//h4[contains(text(),'Cucumber')]/../div[@class='stepper-input']/a[@class=
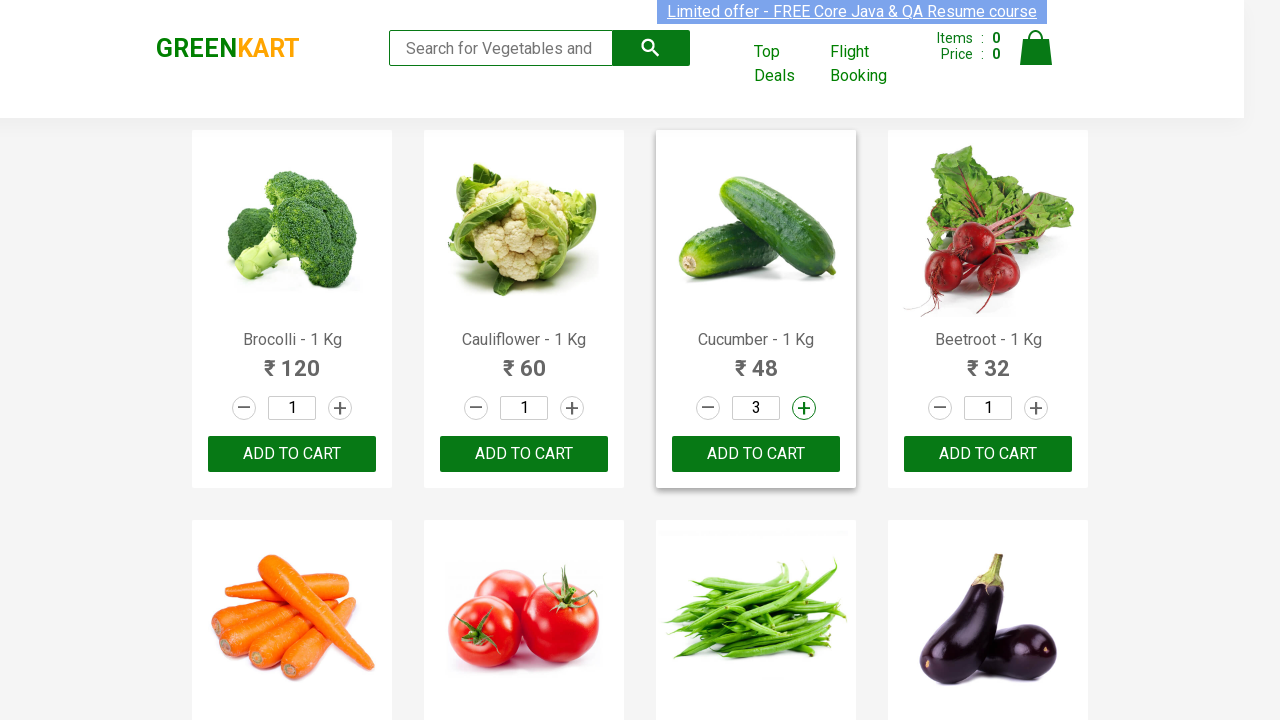

Waited 1000ms after second increment click
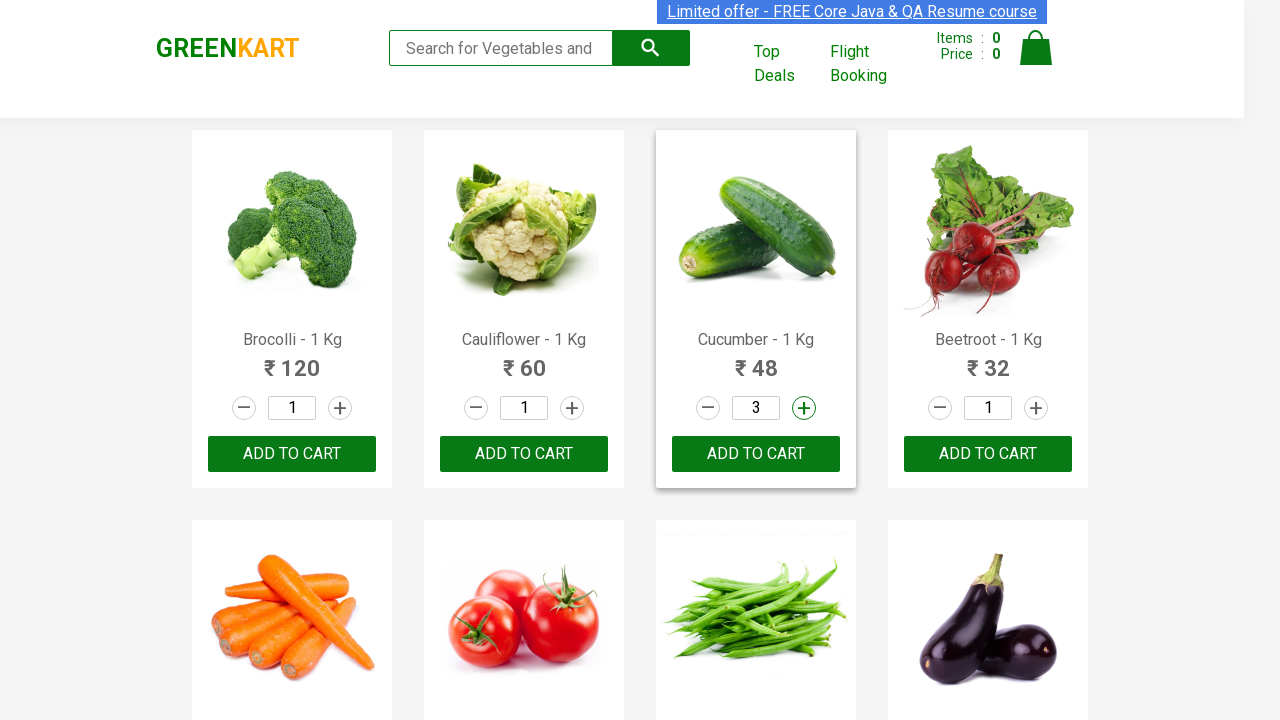

Clicked increment button (3rd click) to increase Cucumber quantity to final value at (804, 408) on xpath=//h4[contains(text(),'Cucumber')]/../div[@class='stepper-input']/a[@class=
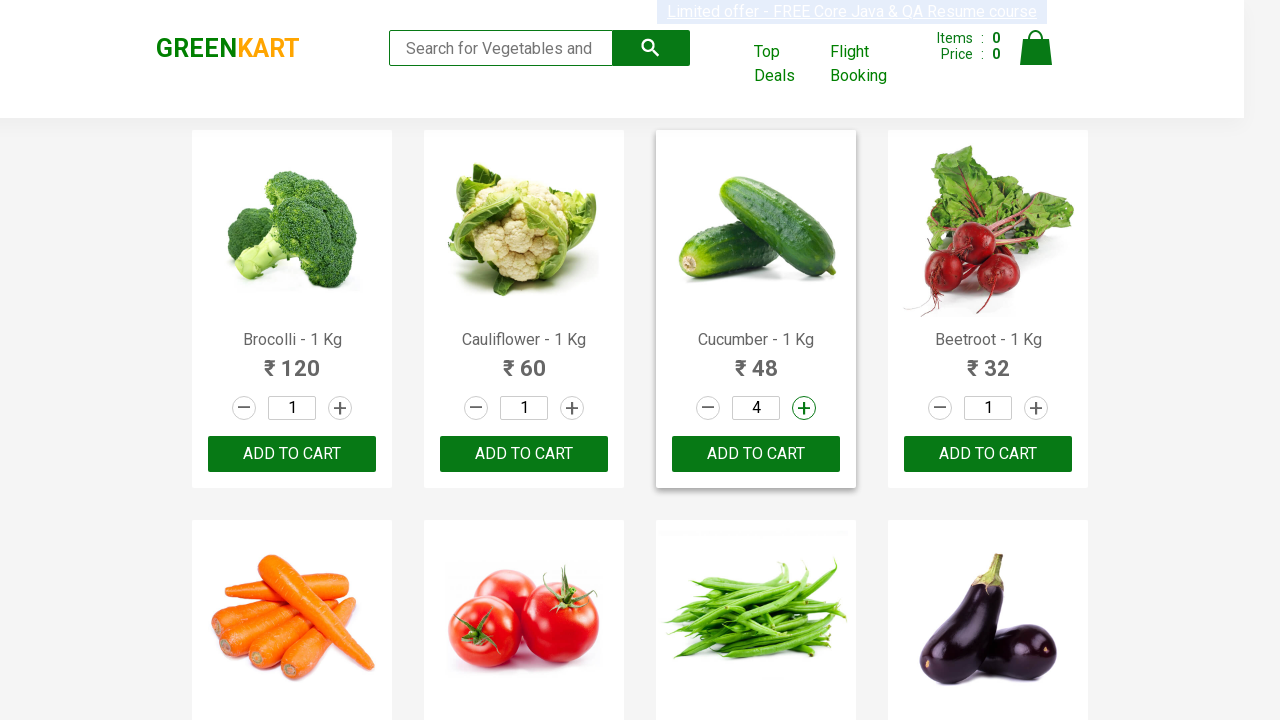

Waited 2000ms after third increment click
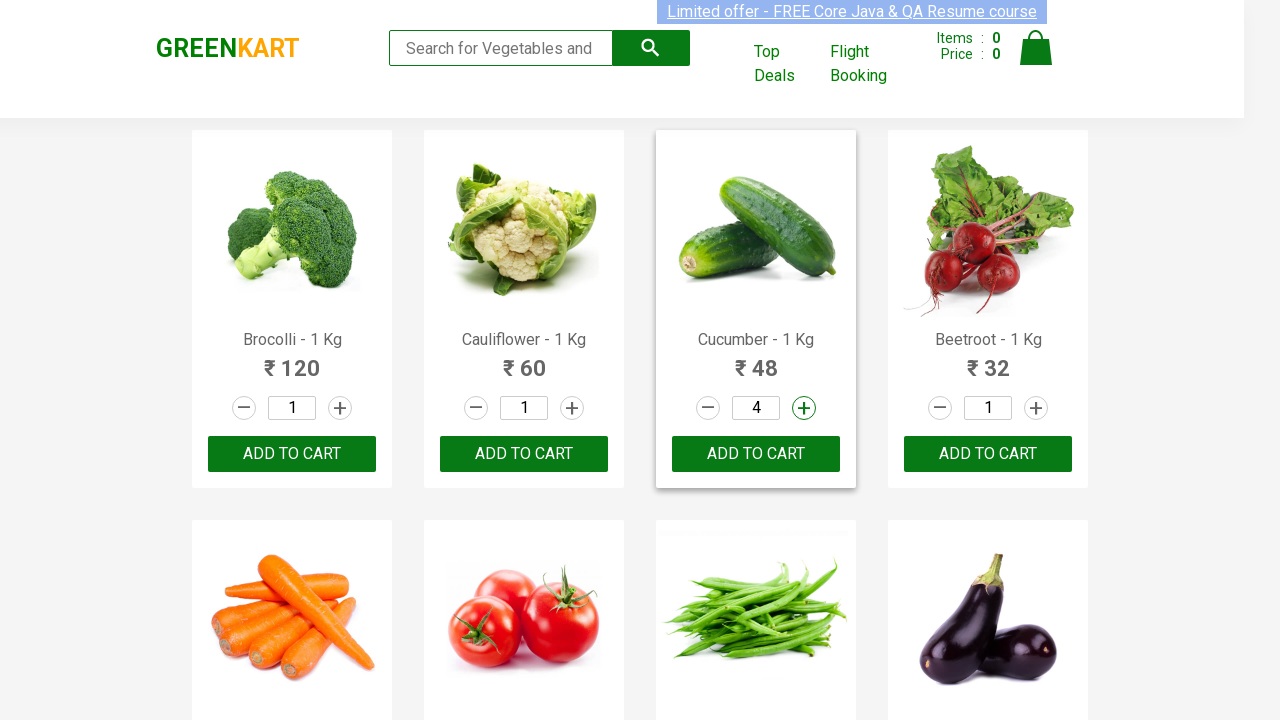

Located Add to Cart button for Cucumber product
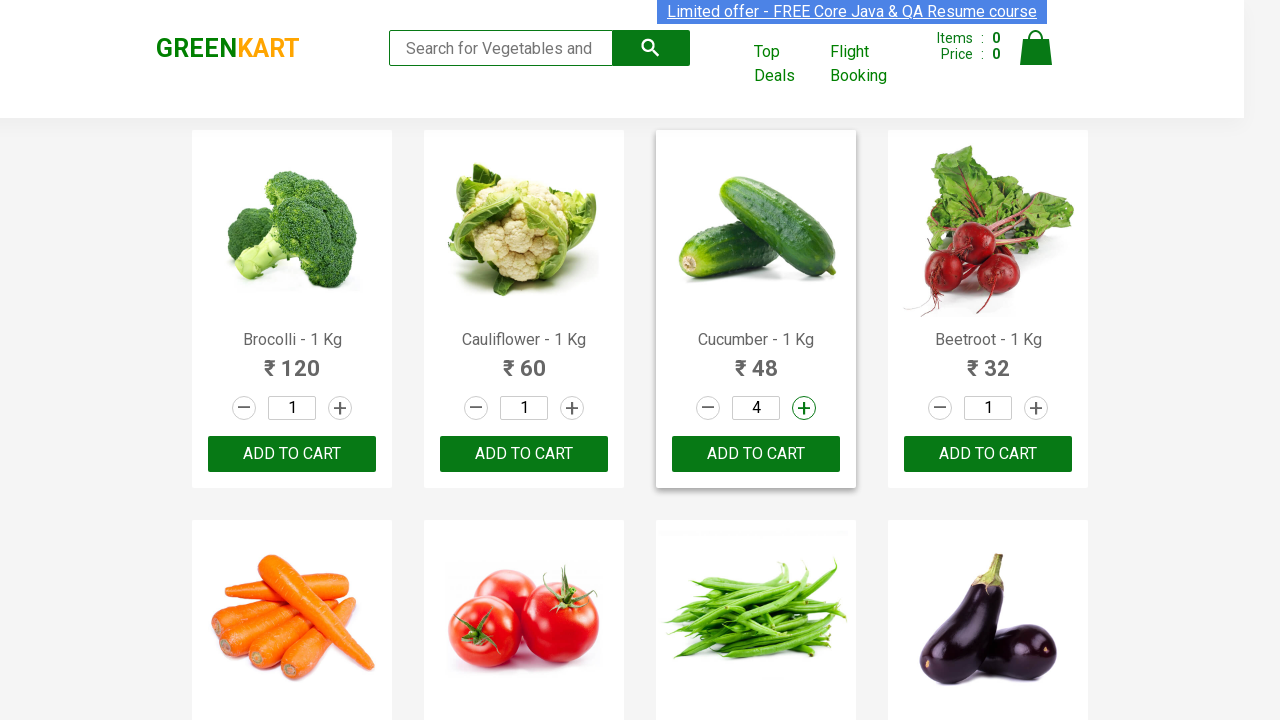

Clicked Add to Cart button for Cucumber product with quantity 3 at (756, 454) on xpath=//h4[contains(text(),'Cucumber')]/../div/button
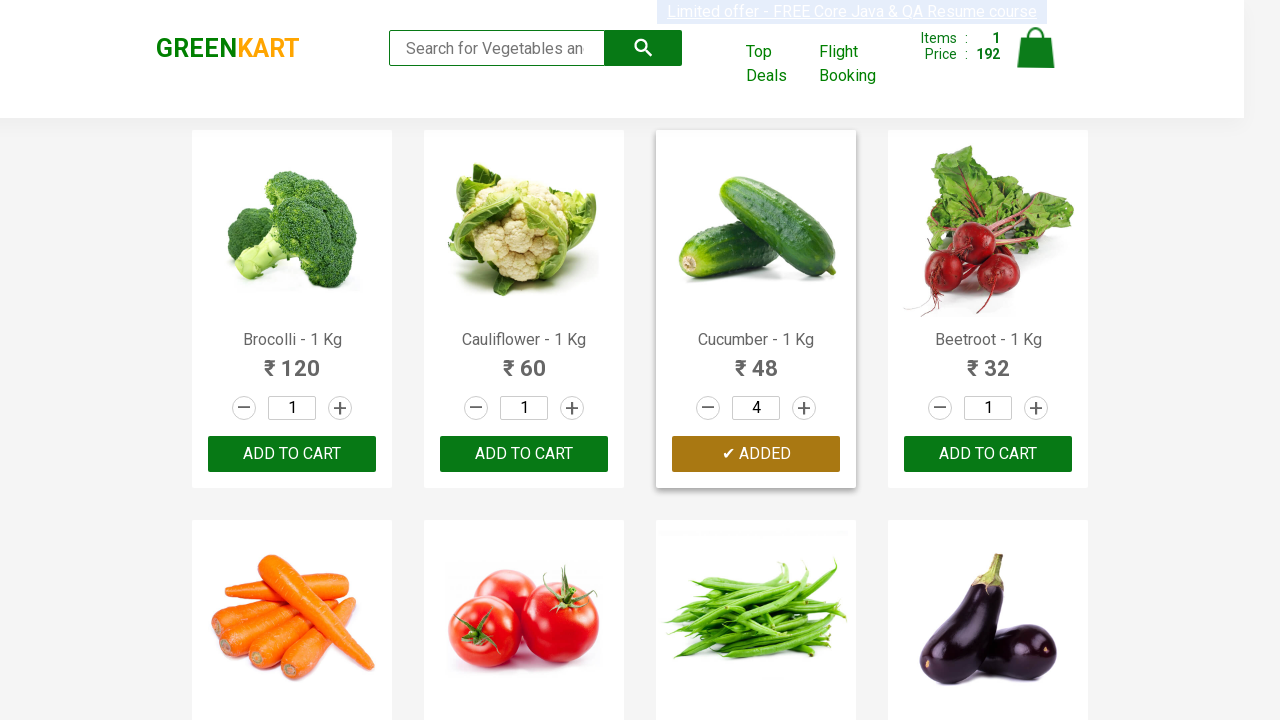

Waited 3000ms for add to cart action to complete
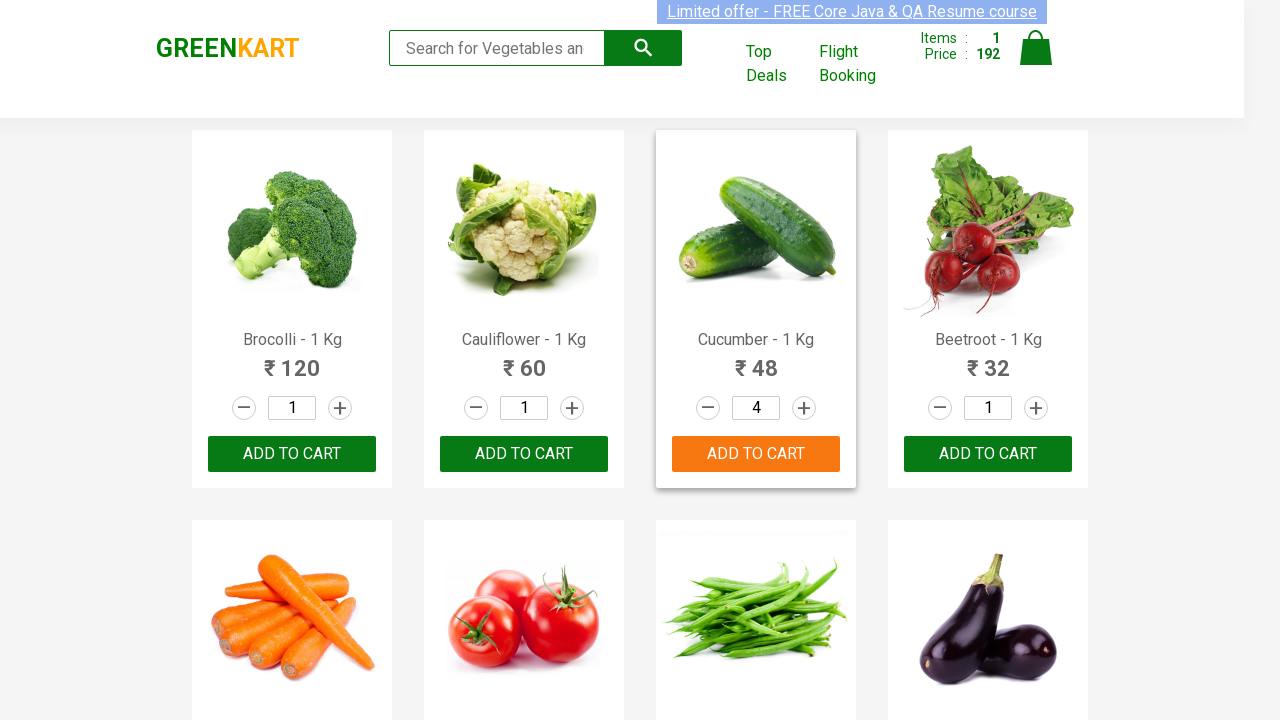

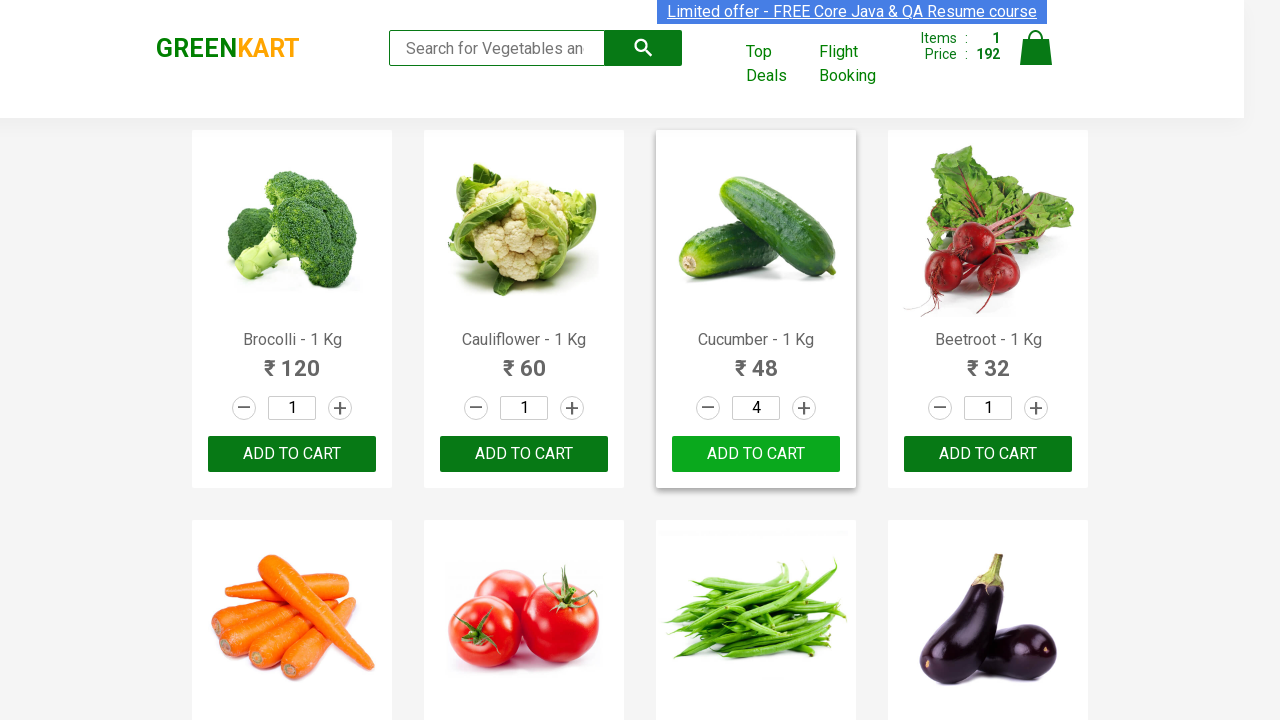